Tests Bilibili search functionality by entering a search term in the search box and submitting the form using the Enter/Return key

Starting URL: https://www.bilibili.com

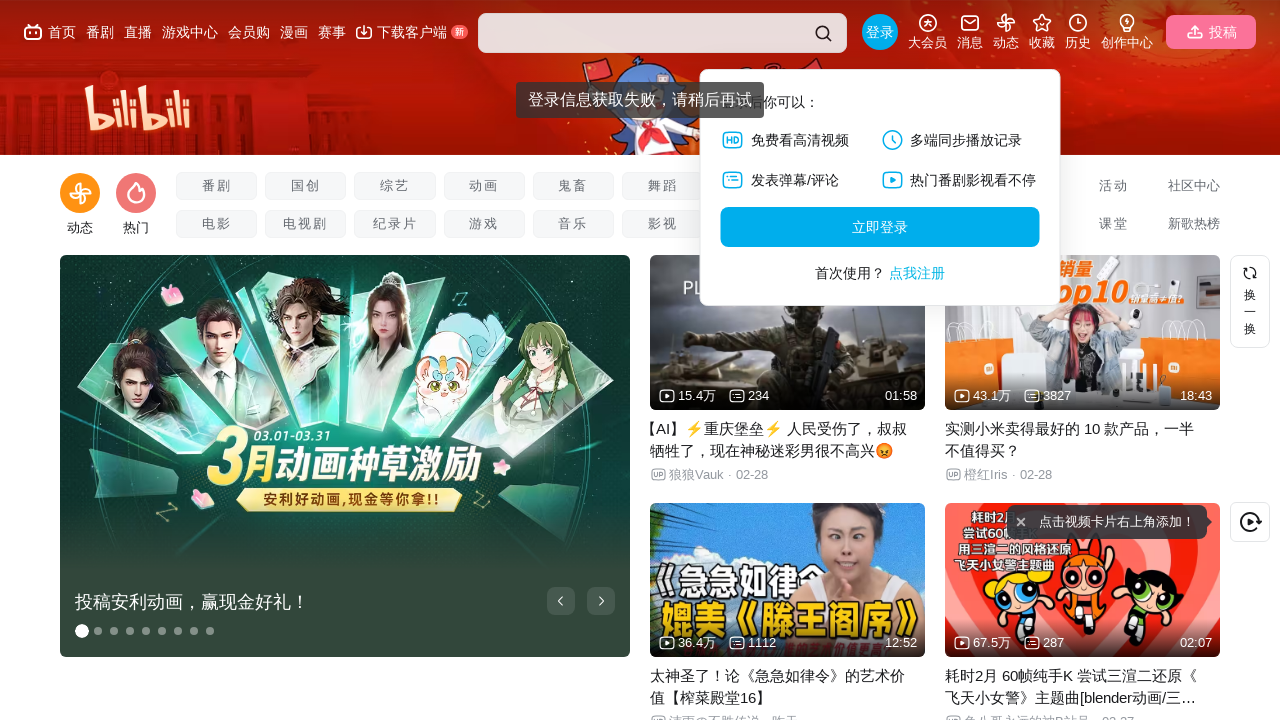

Entered 'selenium' in Bilibili search box on #nav-searchform input.nav-search-input
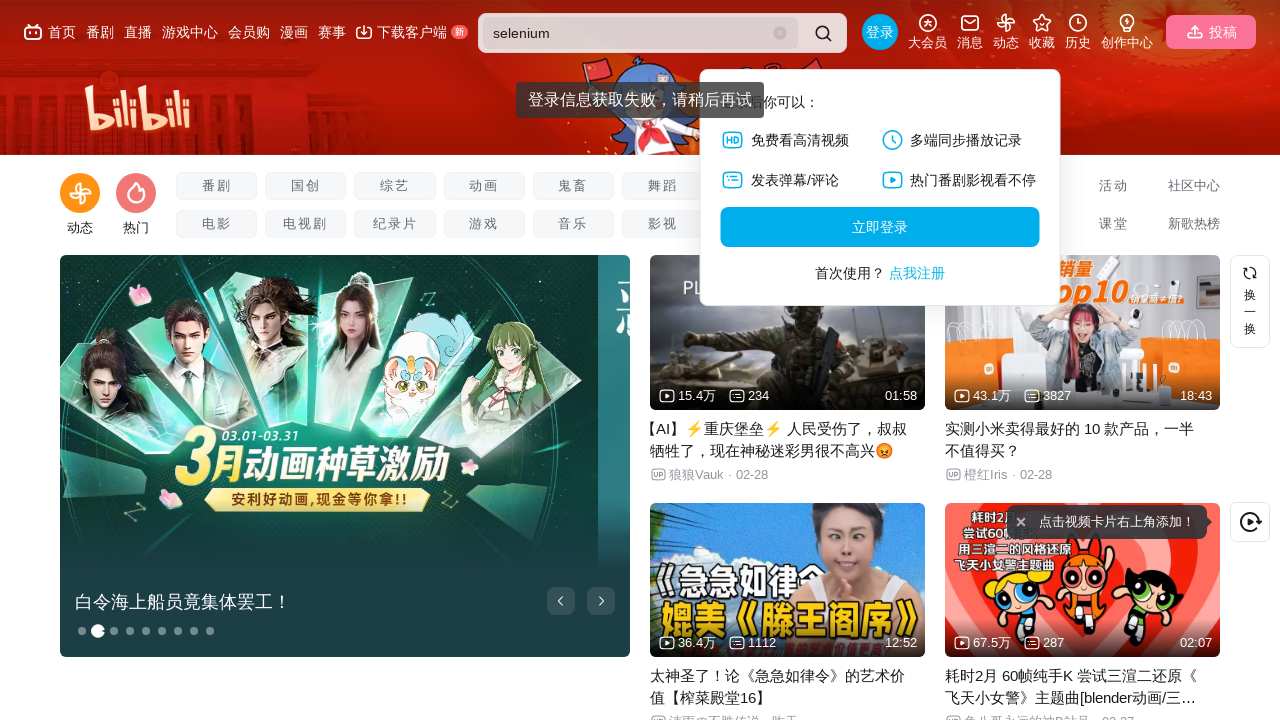

Pressed Enter key to submit search form on #nav-searchform input.nav-search-input
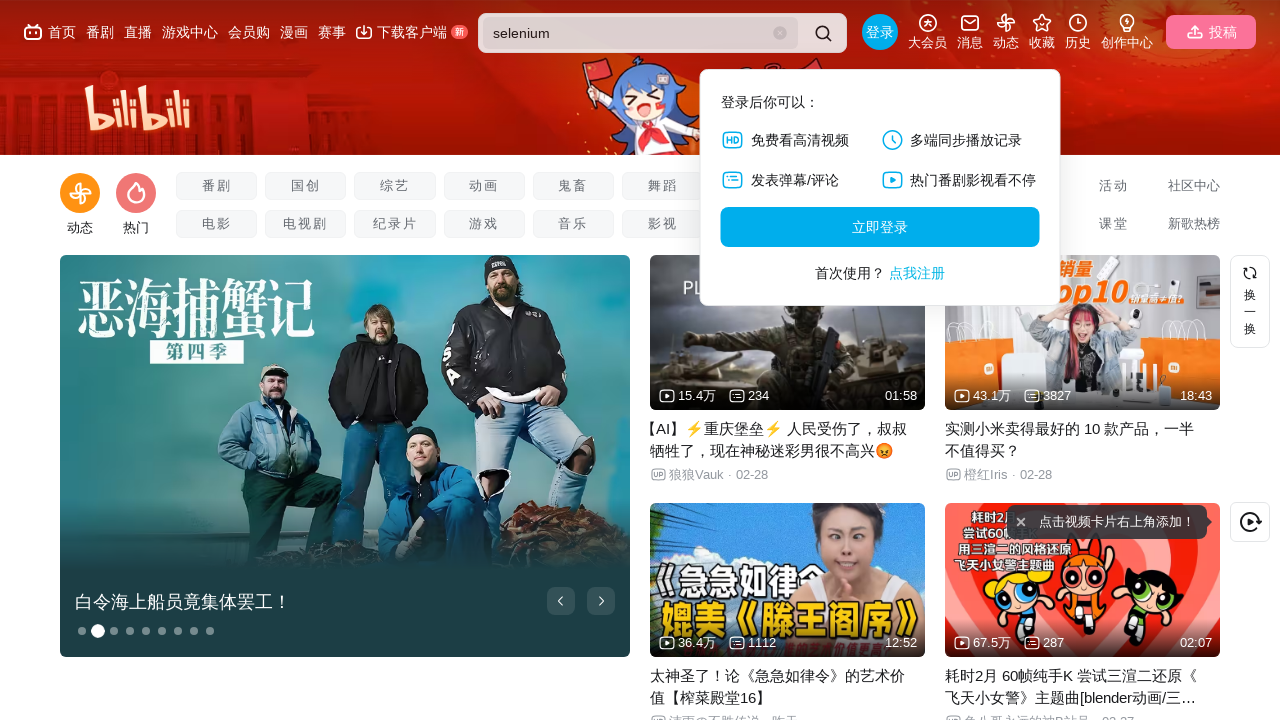

Search results page loaded
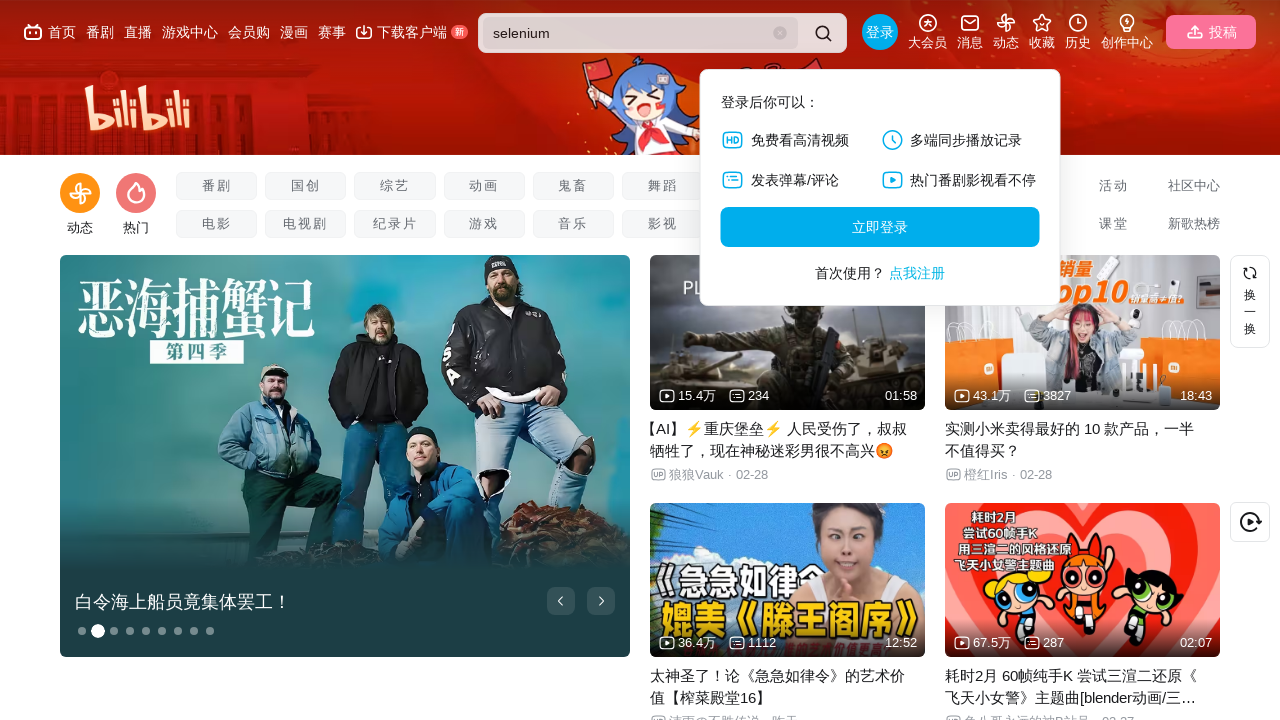

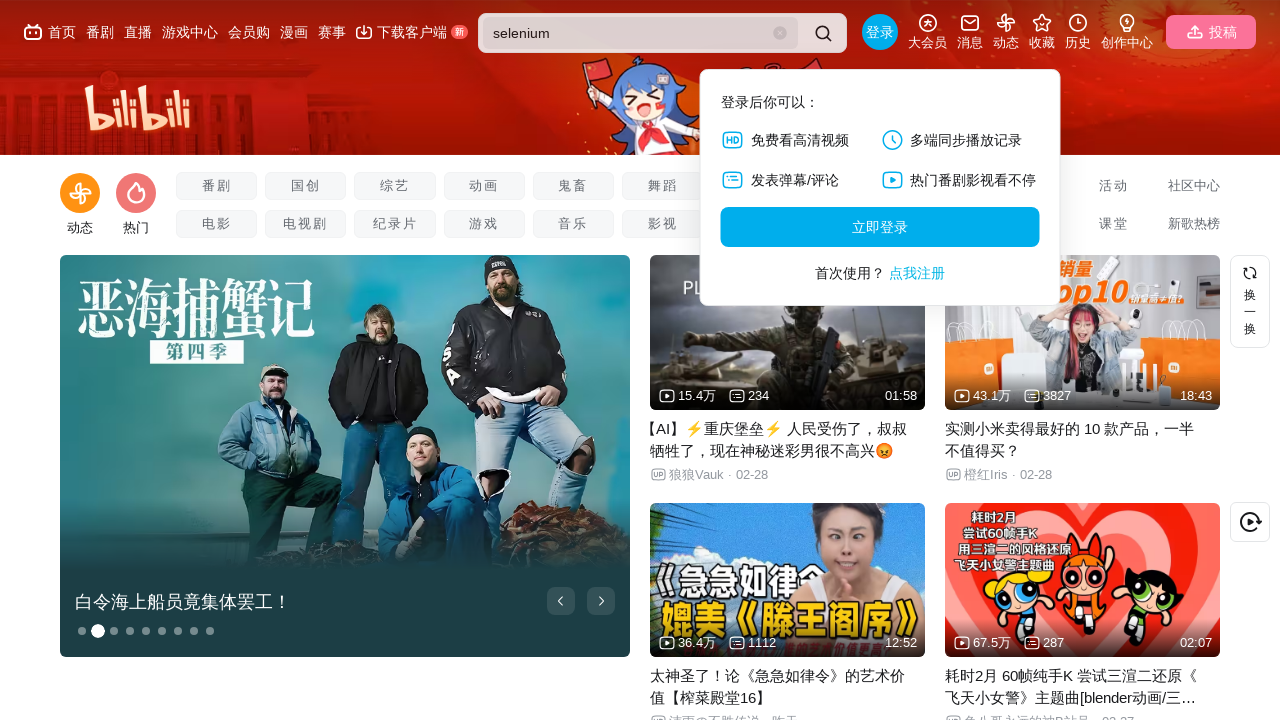